Tests JavaScript alert handling by triggering alerts, accepting them, and capturing alert text

Starting URL: https://krninformatix.com/selenium/testing.html

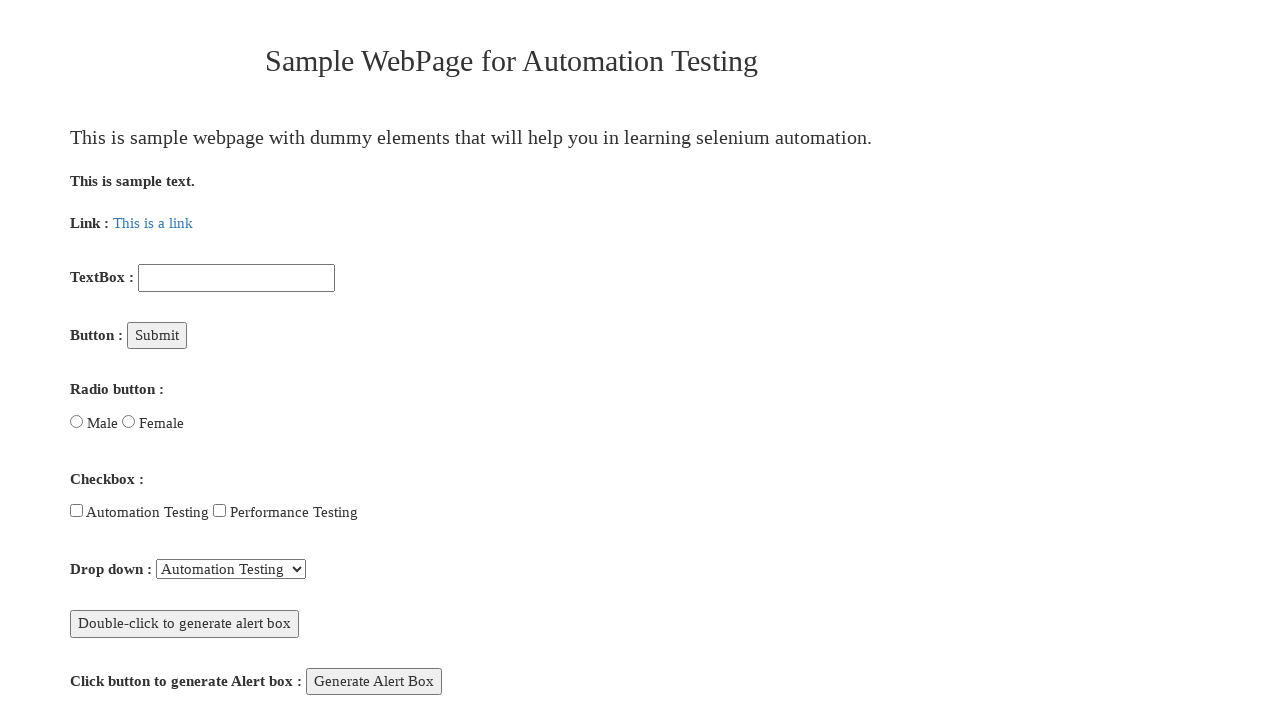

Clicked 'Generate Alert Box' button to trigger first alert at (374, 681) on xpath=//button[text()='Generate Alert Box']
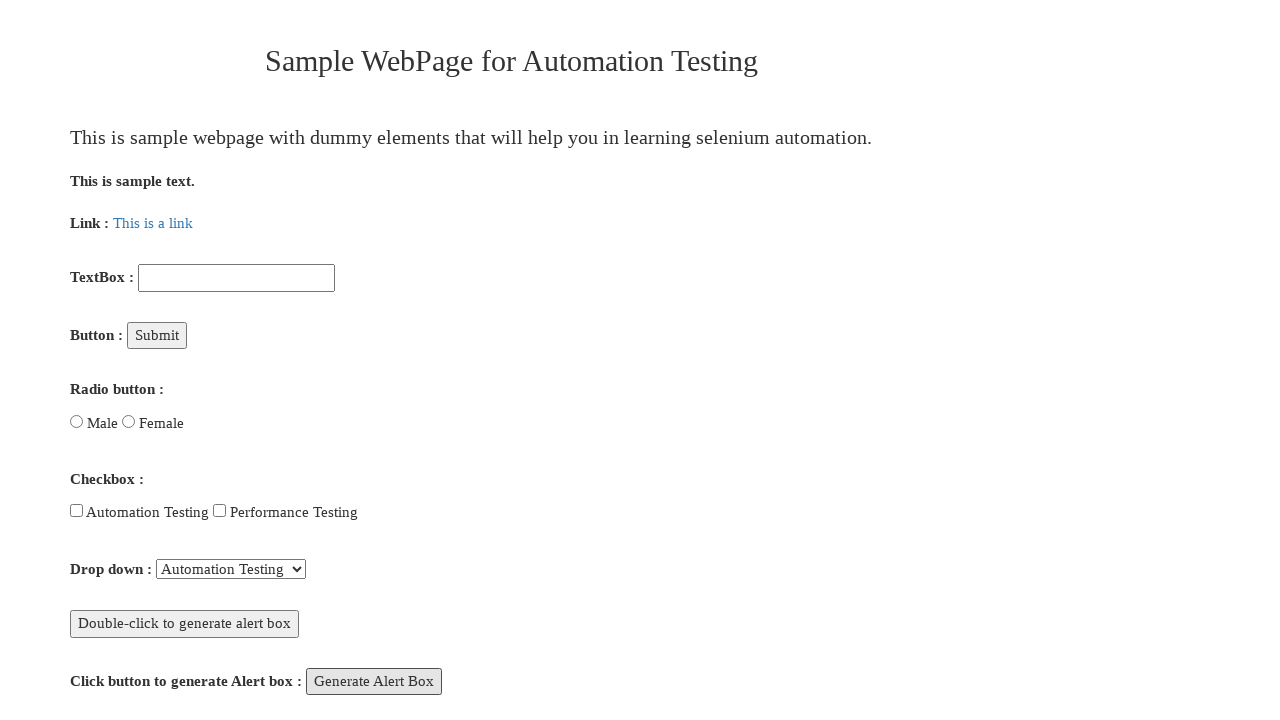

Set up dialog handler to accept alerts
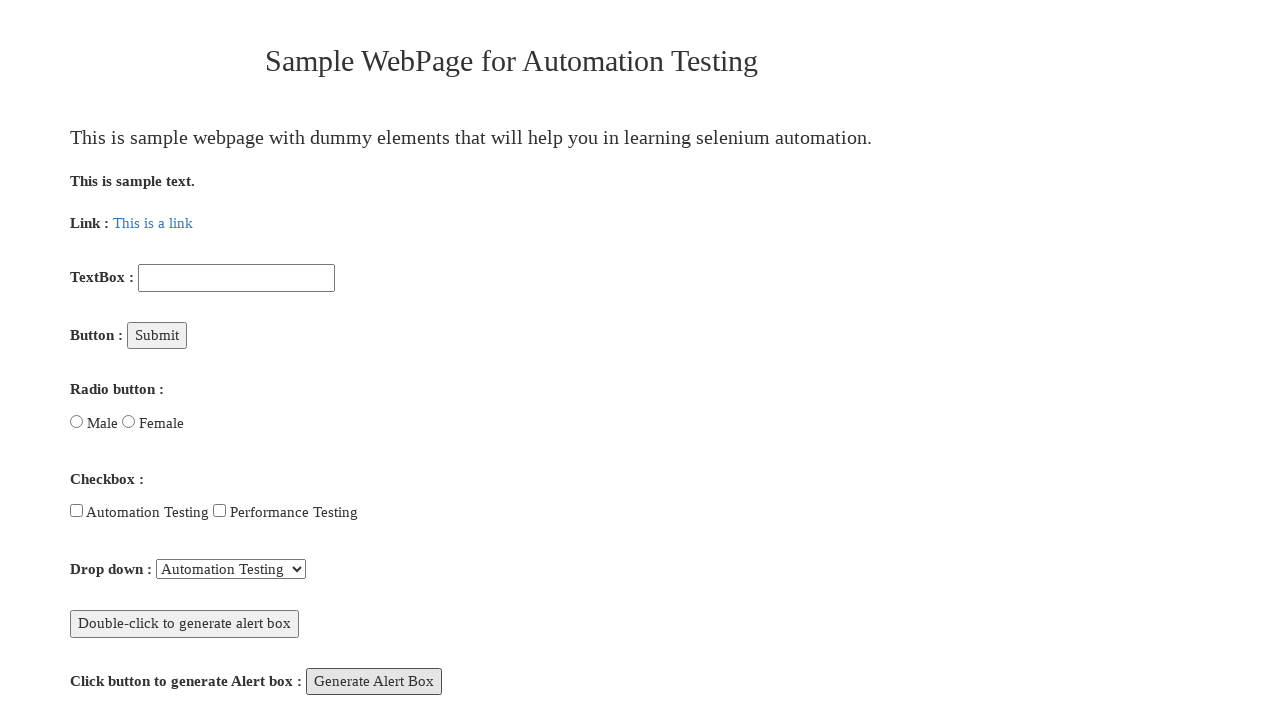

Clicked 'Generate Alert Box' button to trigger second alert at (374, 681) on xpath=//button[text()='Generate Alert Box']
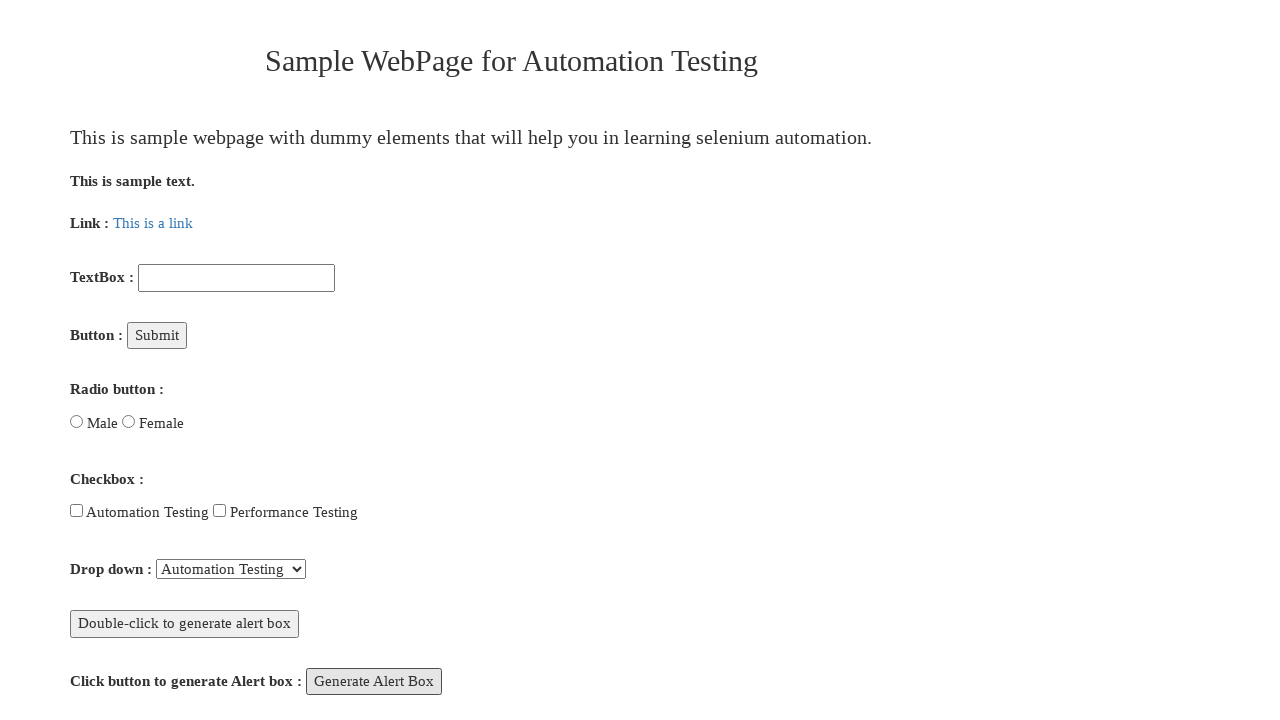

Set up one-time dialog handler to capture and accept second alert
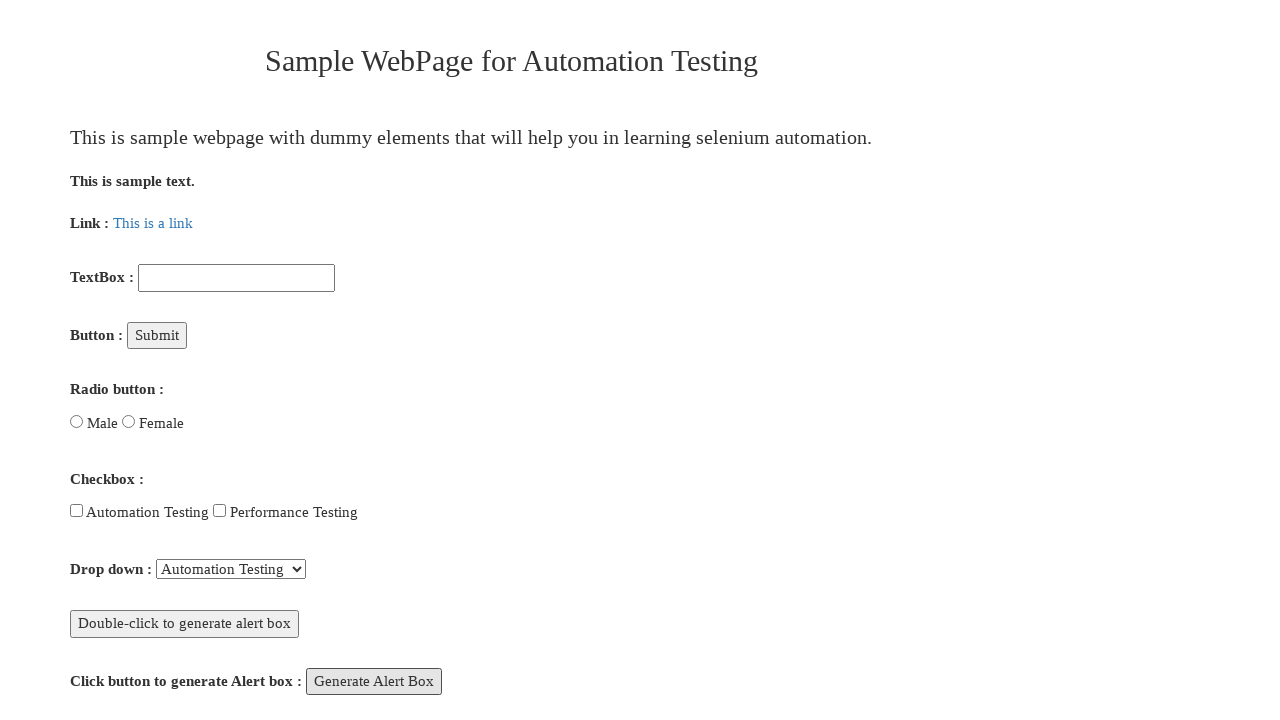

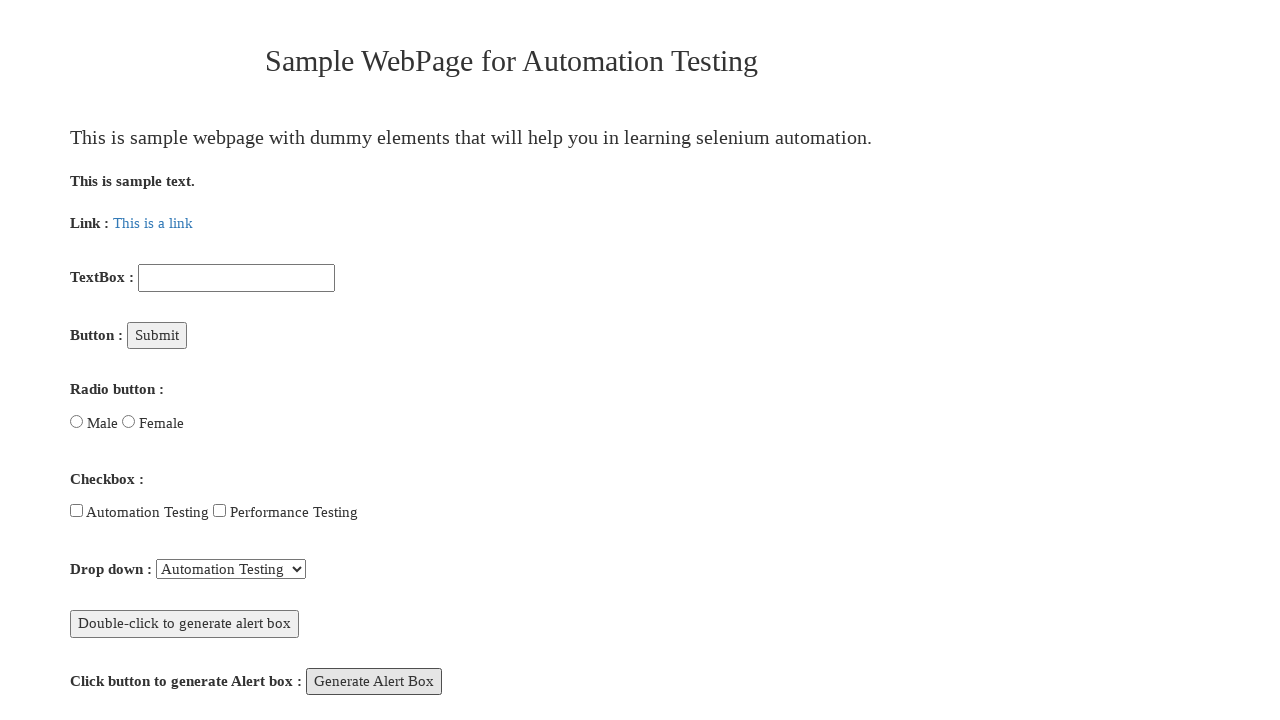